Tests drag and drop functionality on jQuery UI demo page by dragging an element and dropping it onto a target area

Starting URL: https://jqueryui.com/droppable/

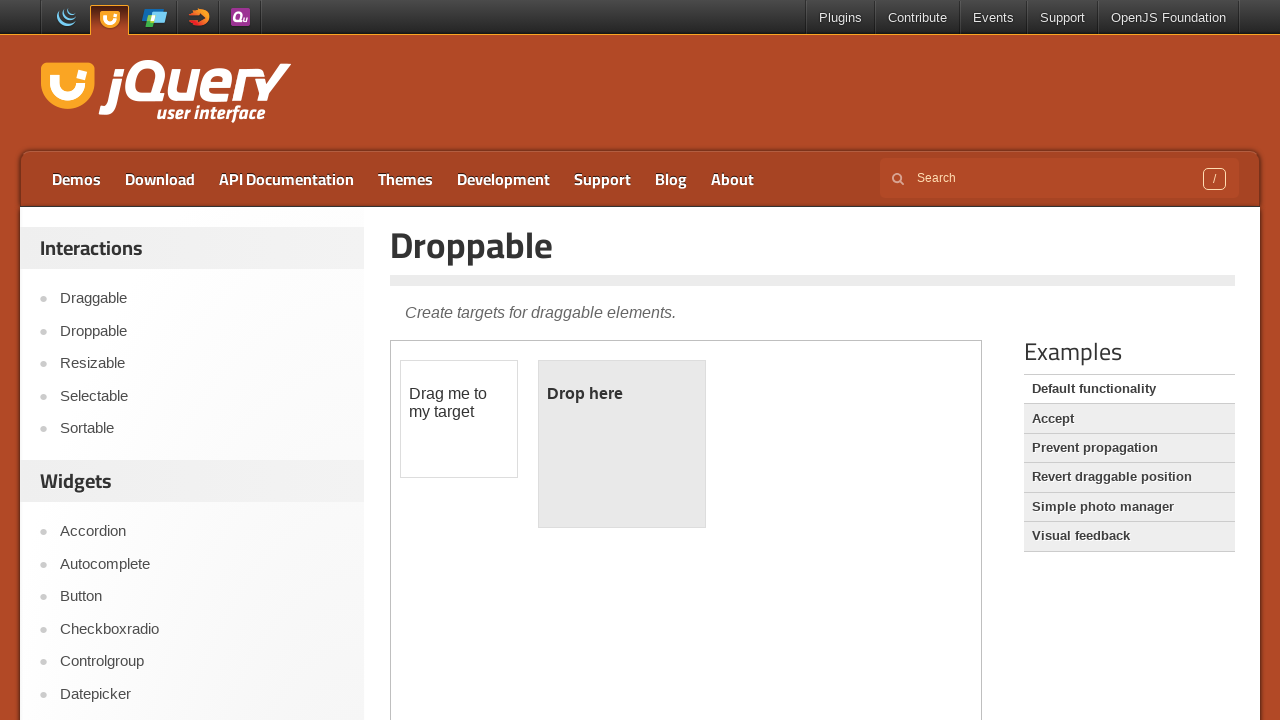

Switched to the iframe containing the drag and drop demo
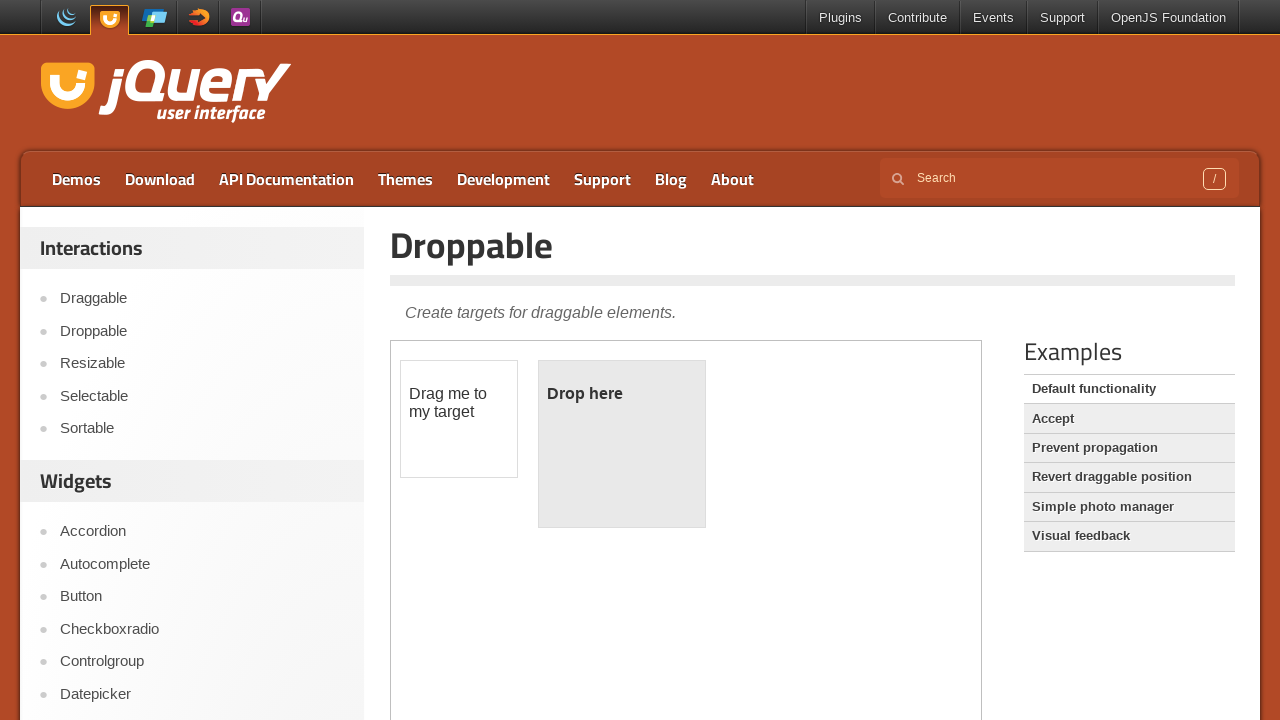

Located the draggable element with id 'draggable'
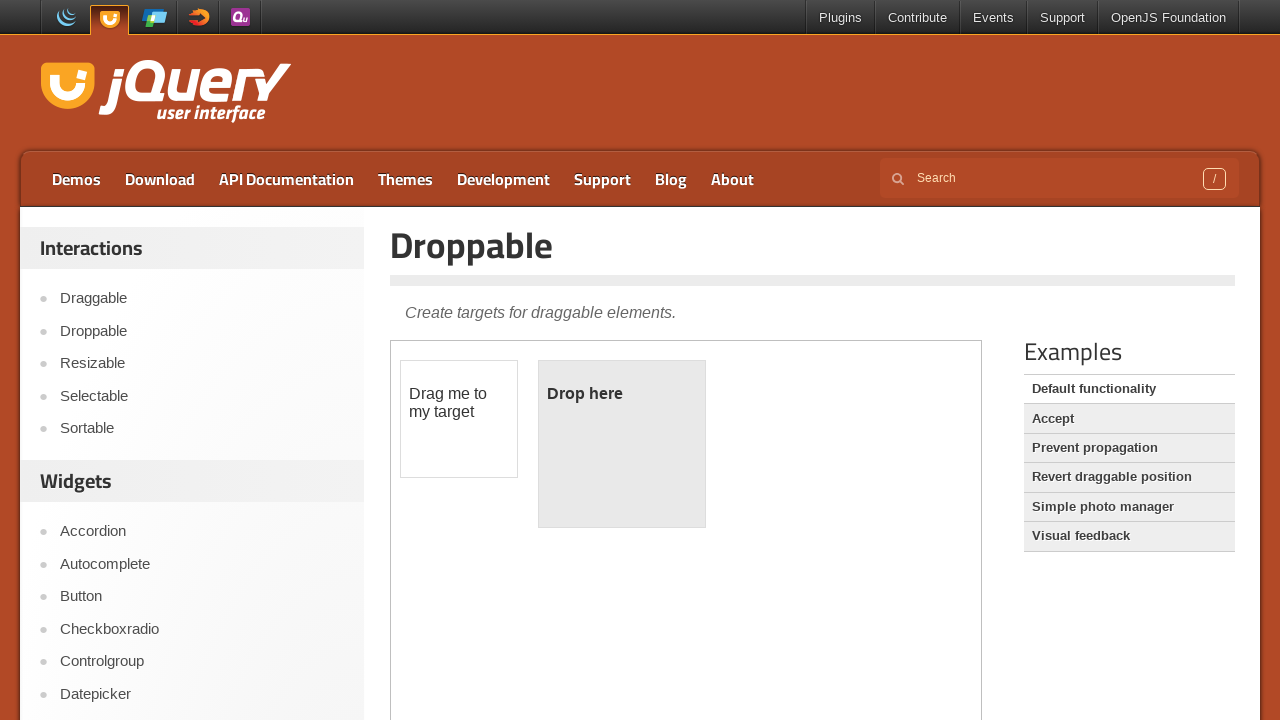

Located the droppable target element with id 'droppable'
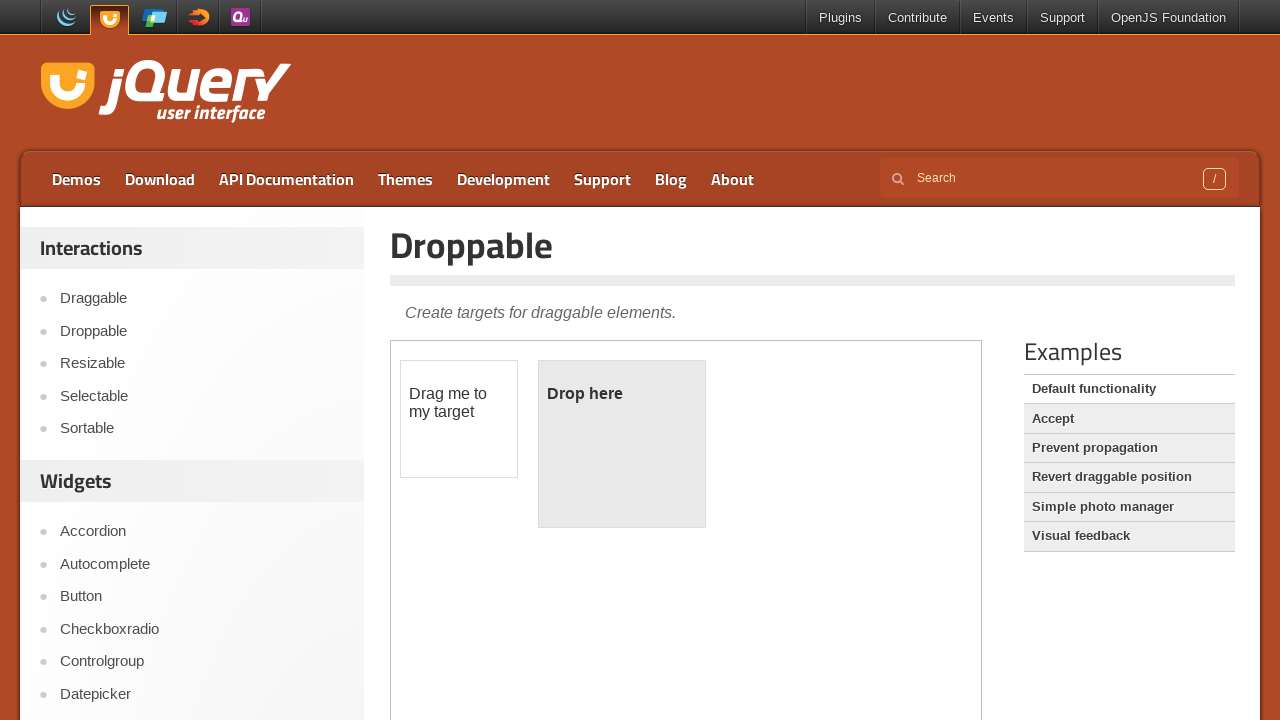

Performed drag and drop action - dragged draggable element onto droppable target at (622, 444)
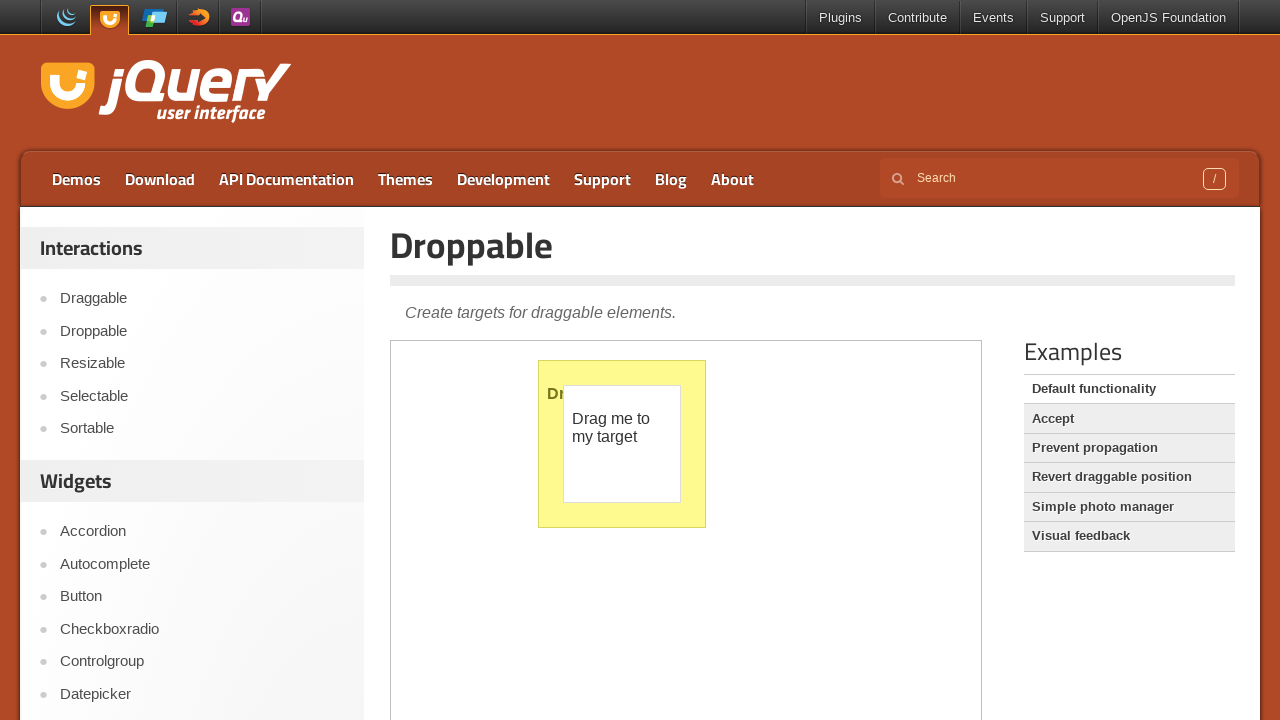

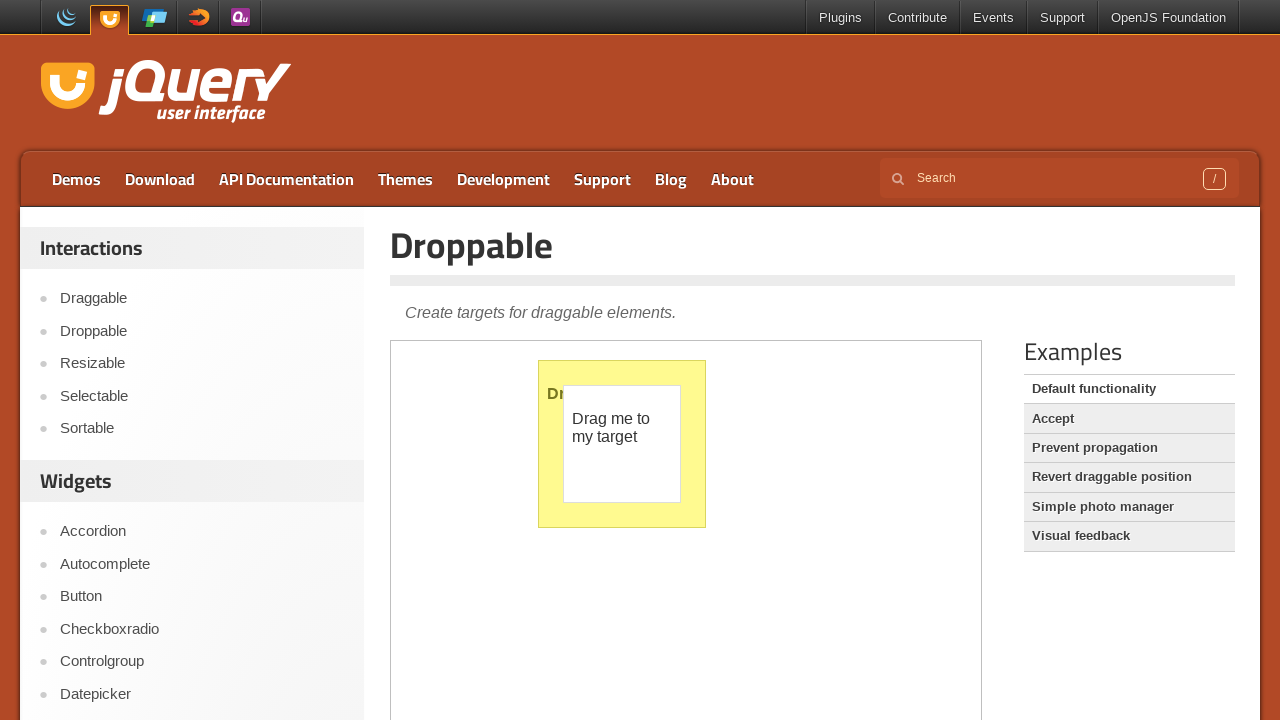